Tests that the clear completed button is hidden when there are no completed items

Starting URL: https://demo.playwright.dev/todomvc

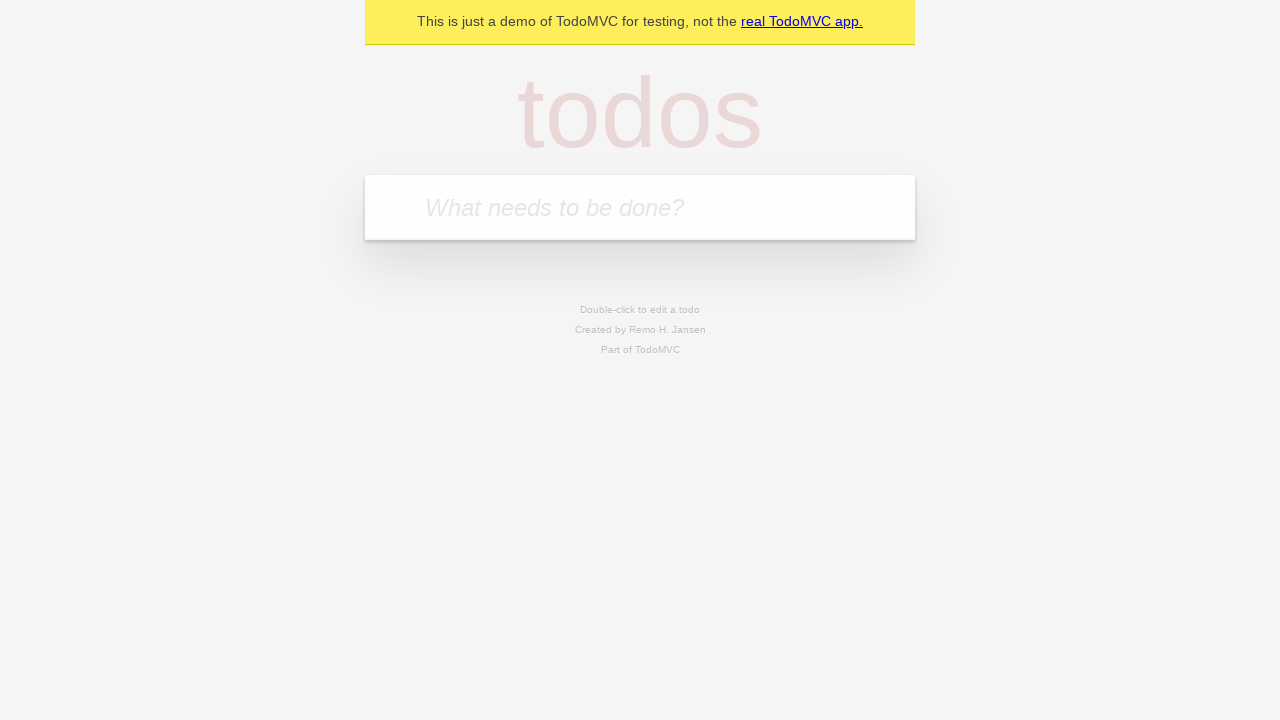

Filled new todo field with 'buy some cheese' on .new-todo
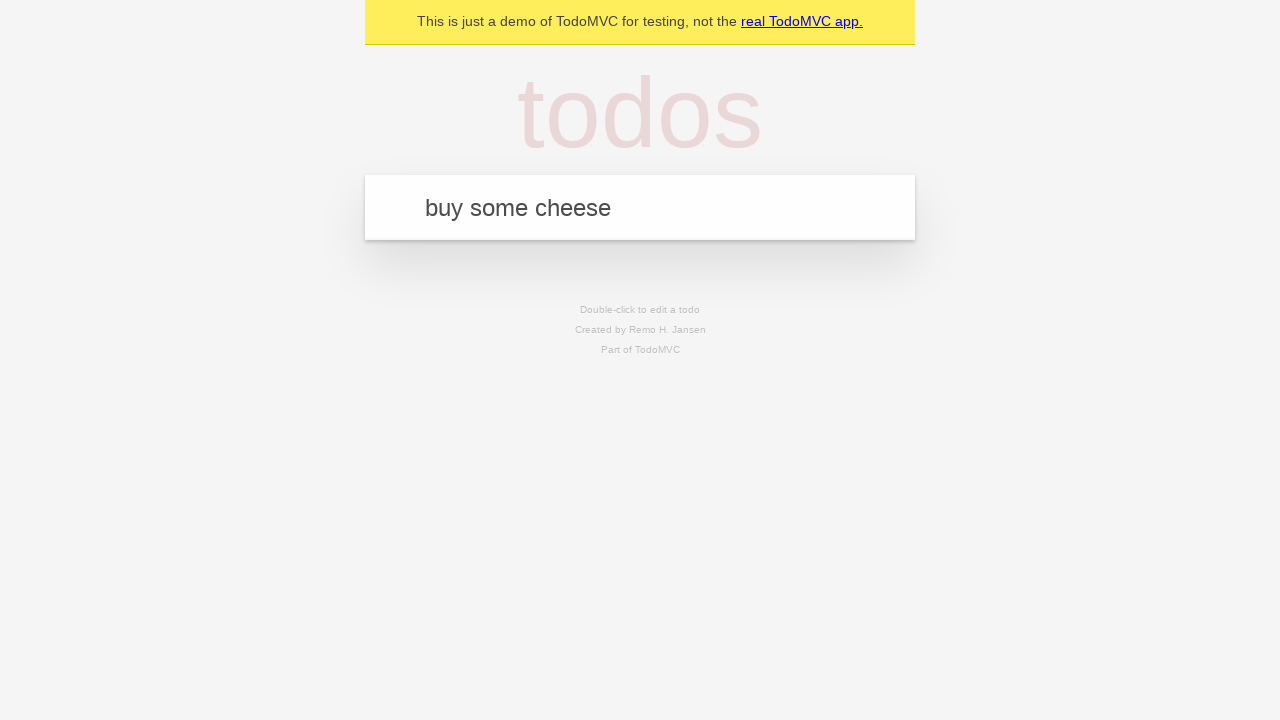

Pressed Enter to create first todo on .new-todo
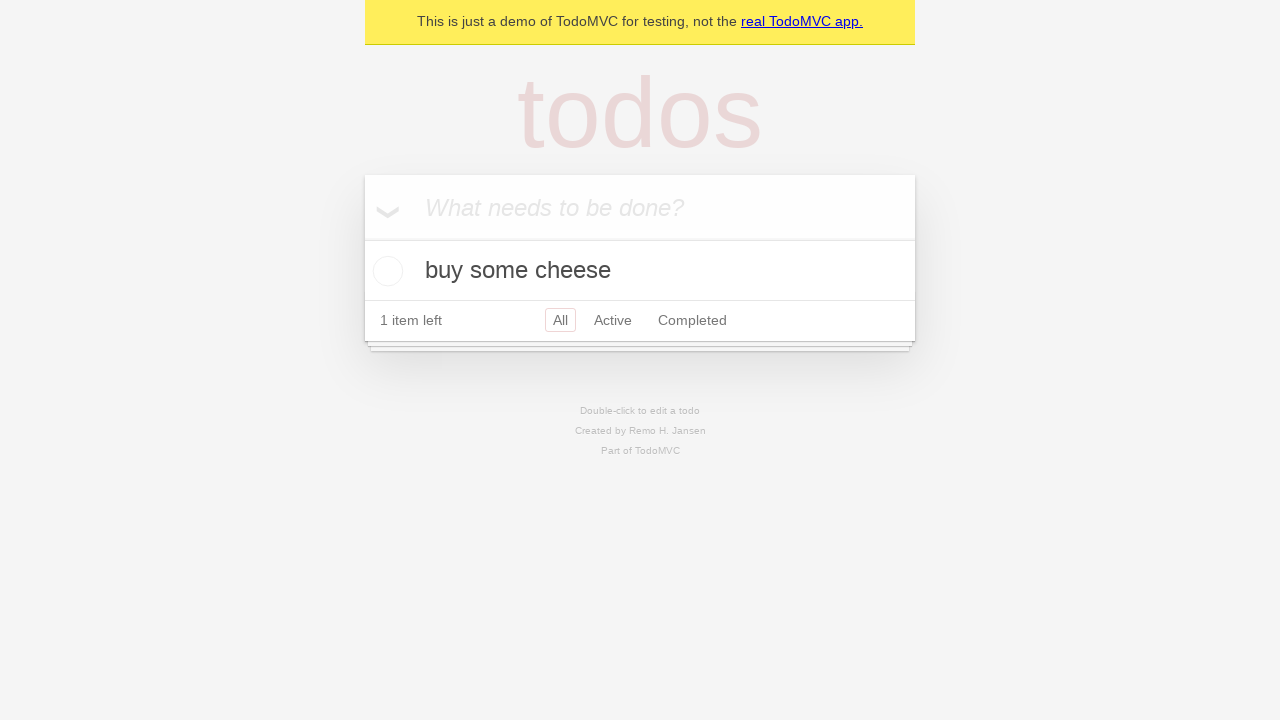

Filled new todo field with 'feed the cat' on .new-todo
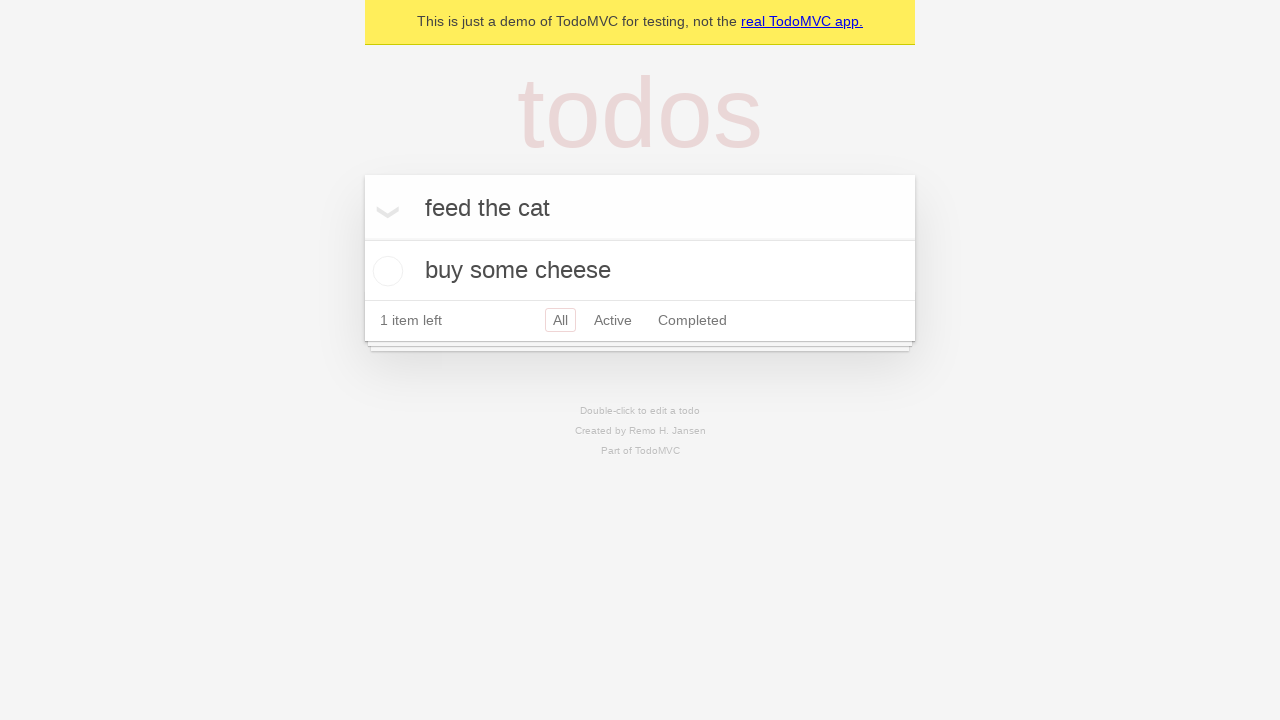

Pressed Enter to create second todo on .new-todo
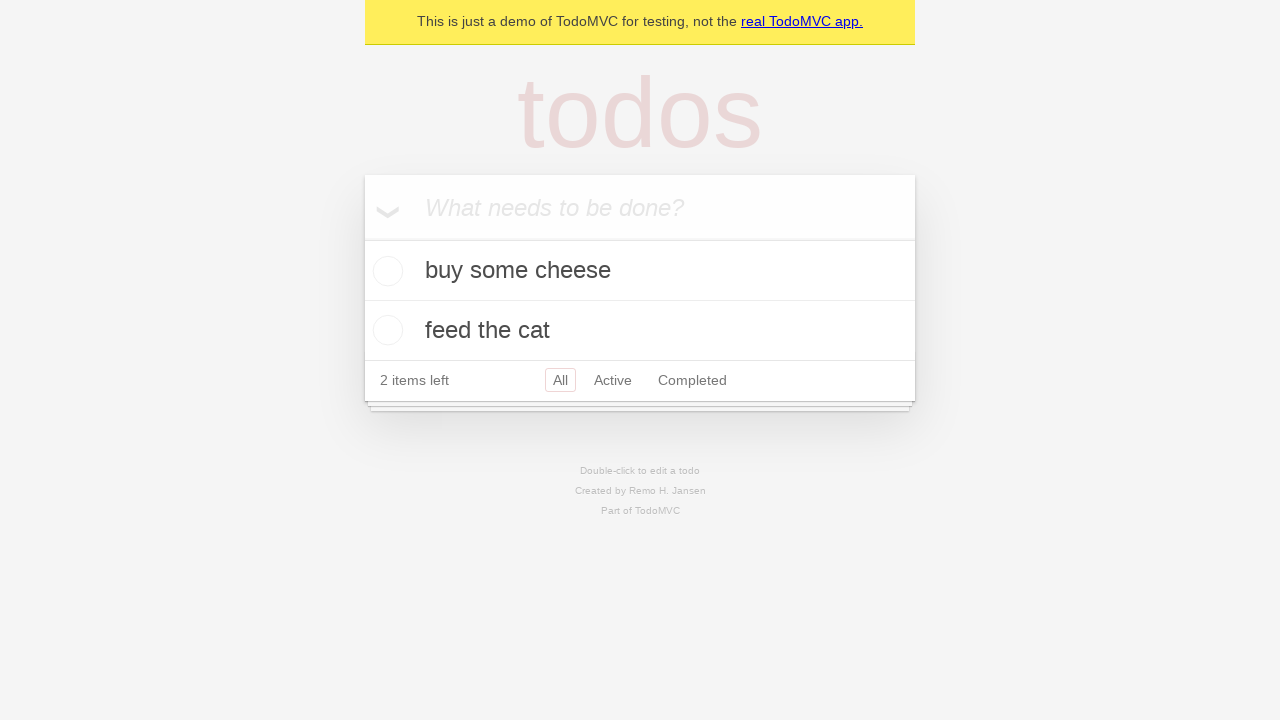

Filled new todo field with 'book a doctors appointment' on .new-todo
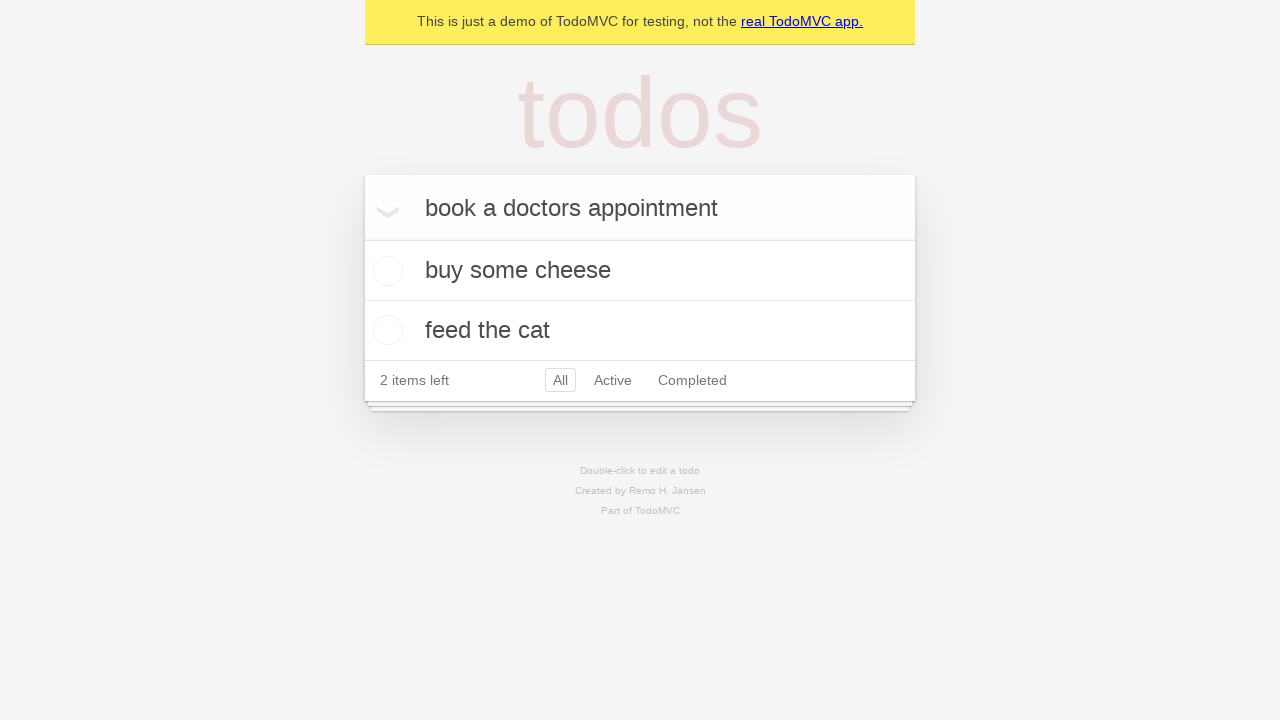

Pressed Enter to create third todo on .new-todo
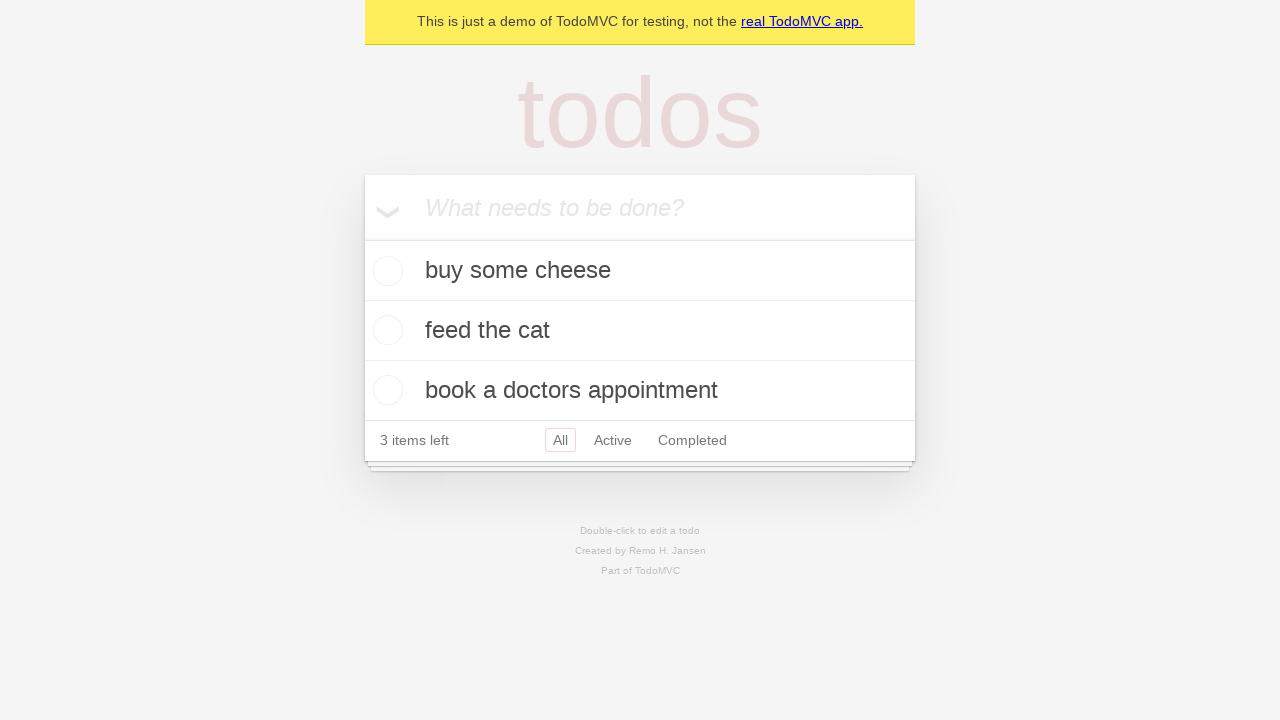

Waited for all three todos to be rendered
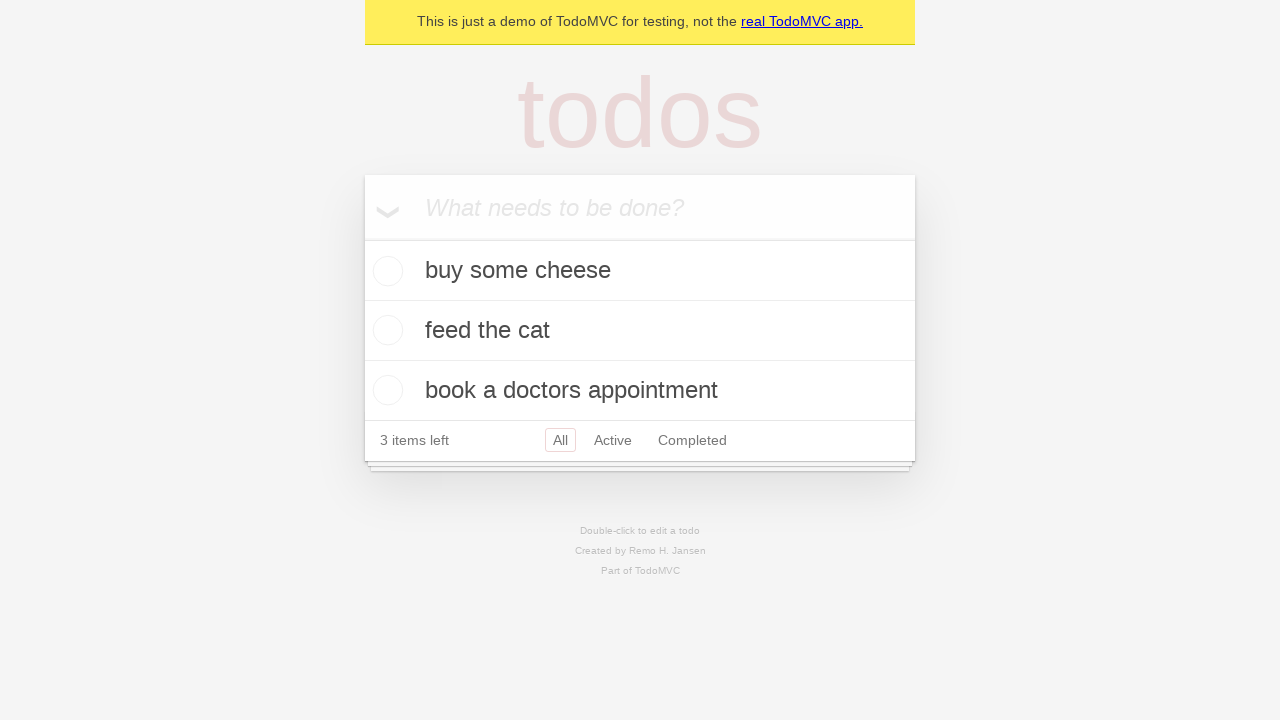

Checked the first todo as completed at (385, 271) on .todo-list li .toggle >> nth=0
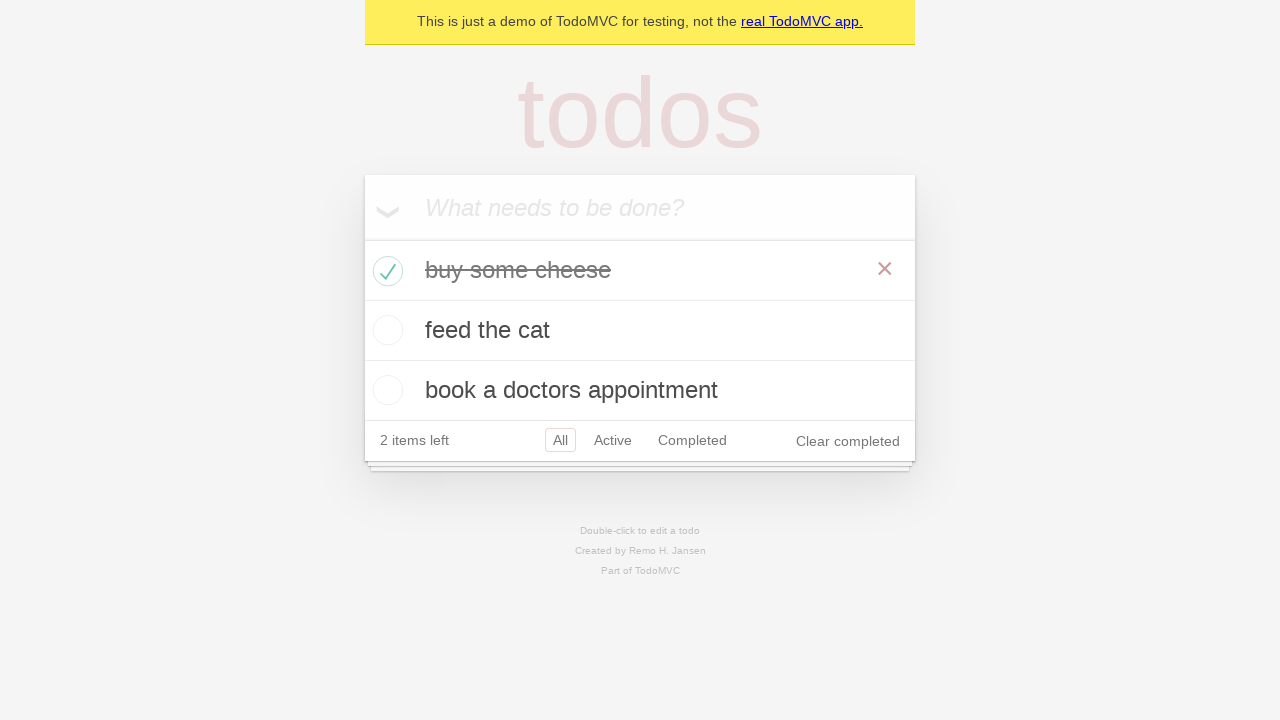

Clicked the 'Clear completed' button at (848, 441) on .clear-completed
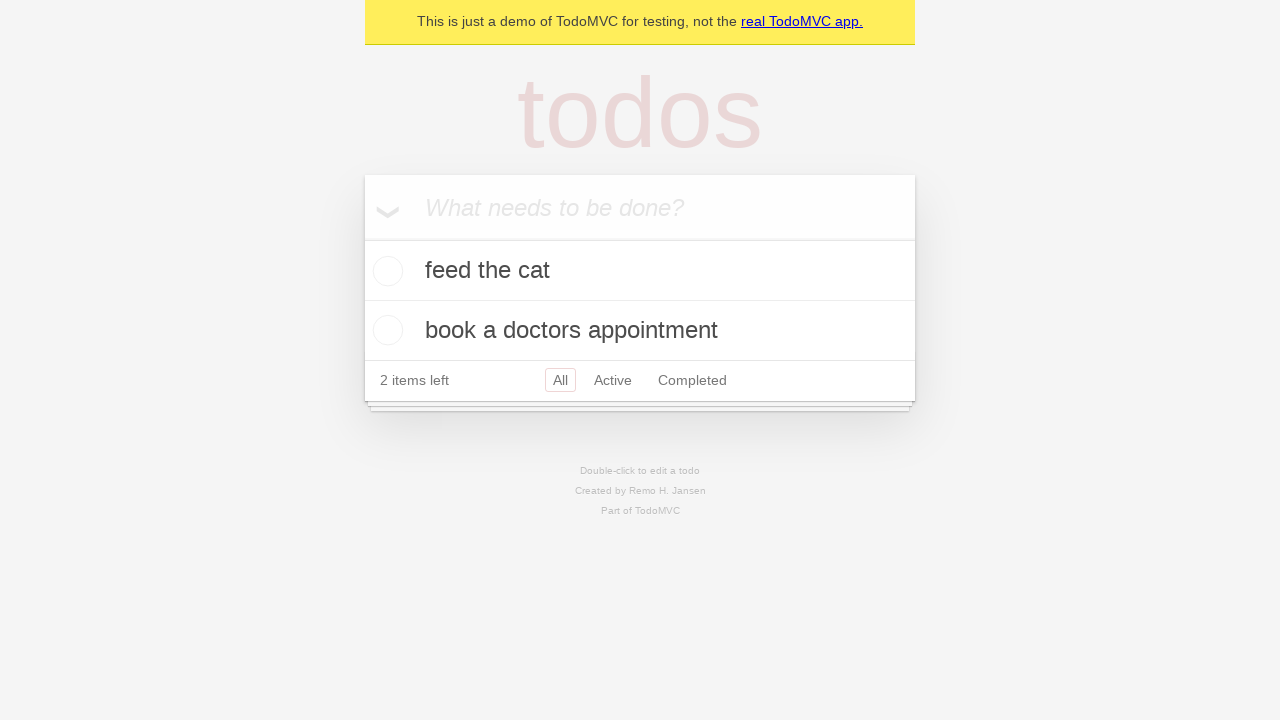

Verified that 'Clear completed' button is hidden when no completed items remain
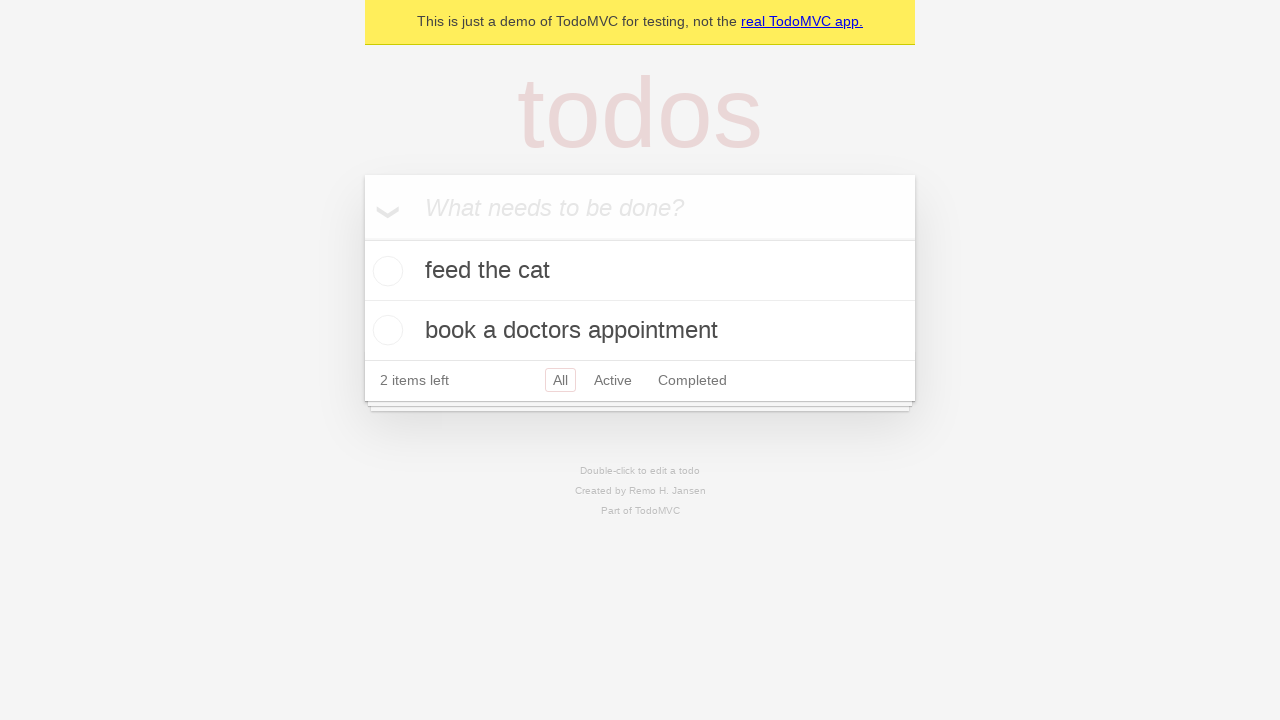

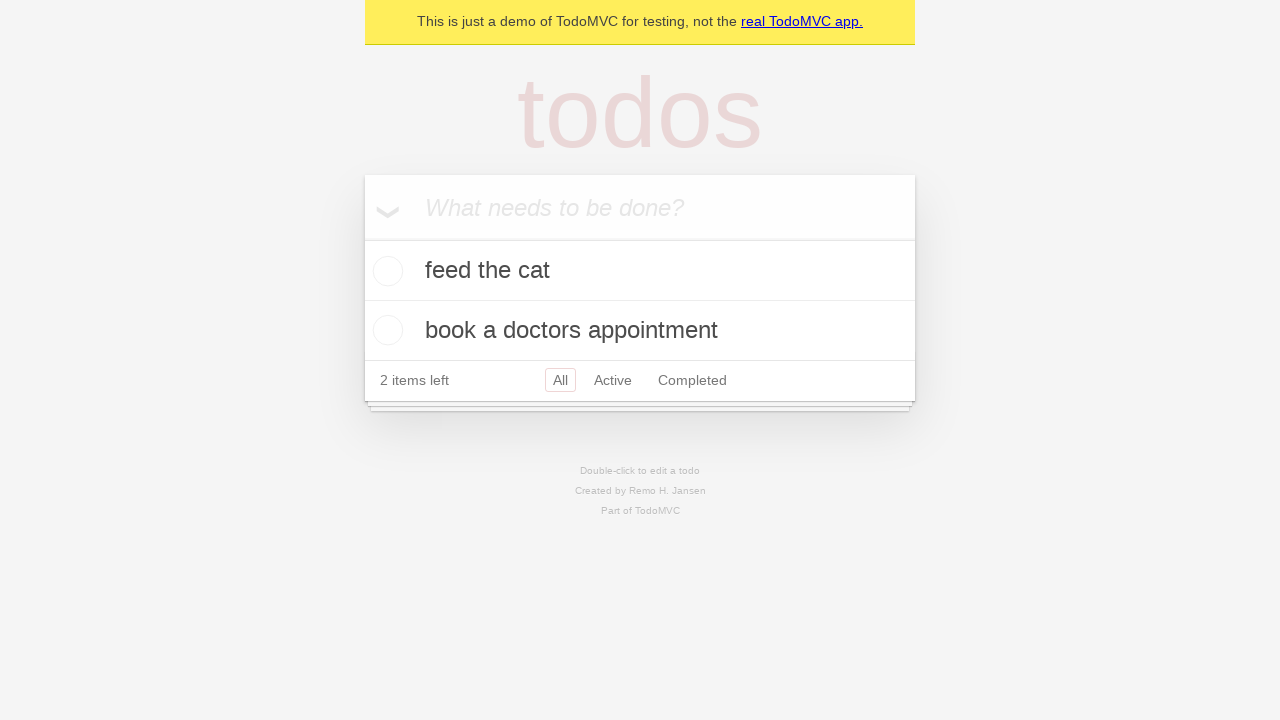